Tests date selection from a calendar popup by navigating through months/years and clicking on the target date

Starting URL: https://testautomationpractice.blogspot.com

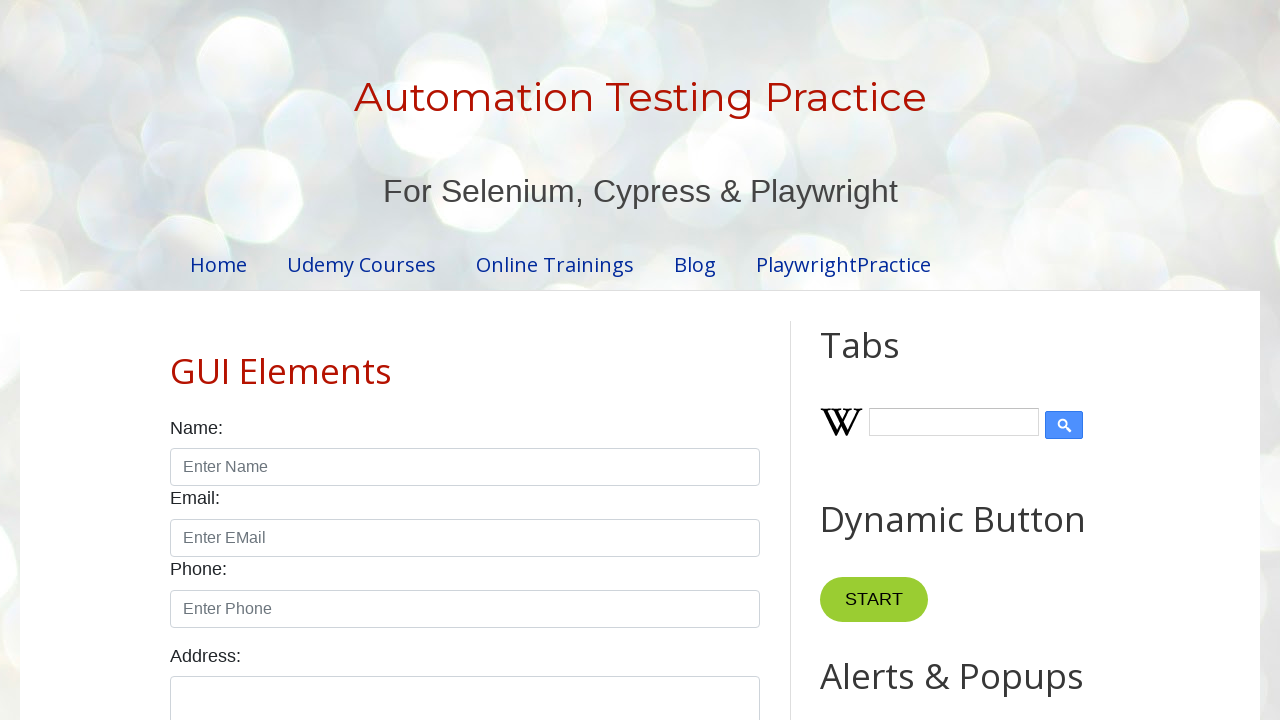

Clicked datepicker field to open calendar popup at (515, 360) on #datepicker
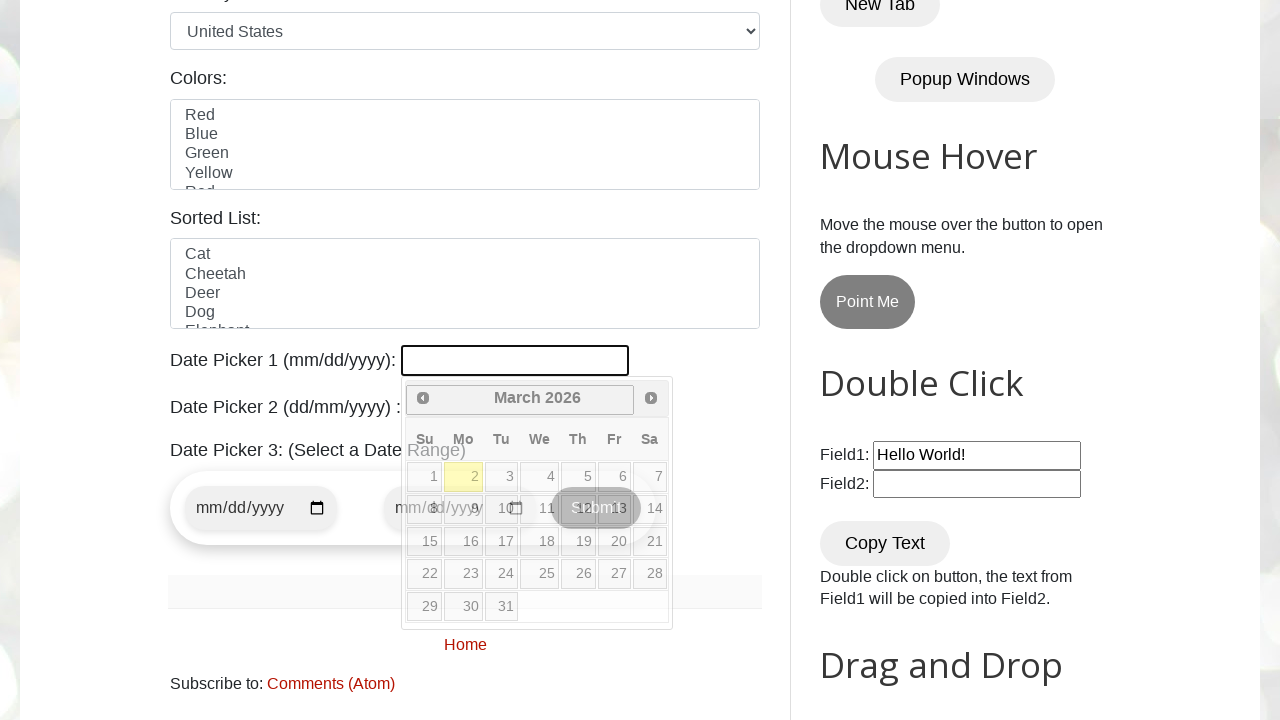

Checked calendar position: March 2026
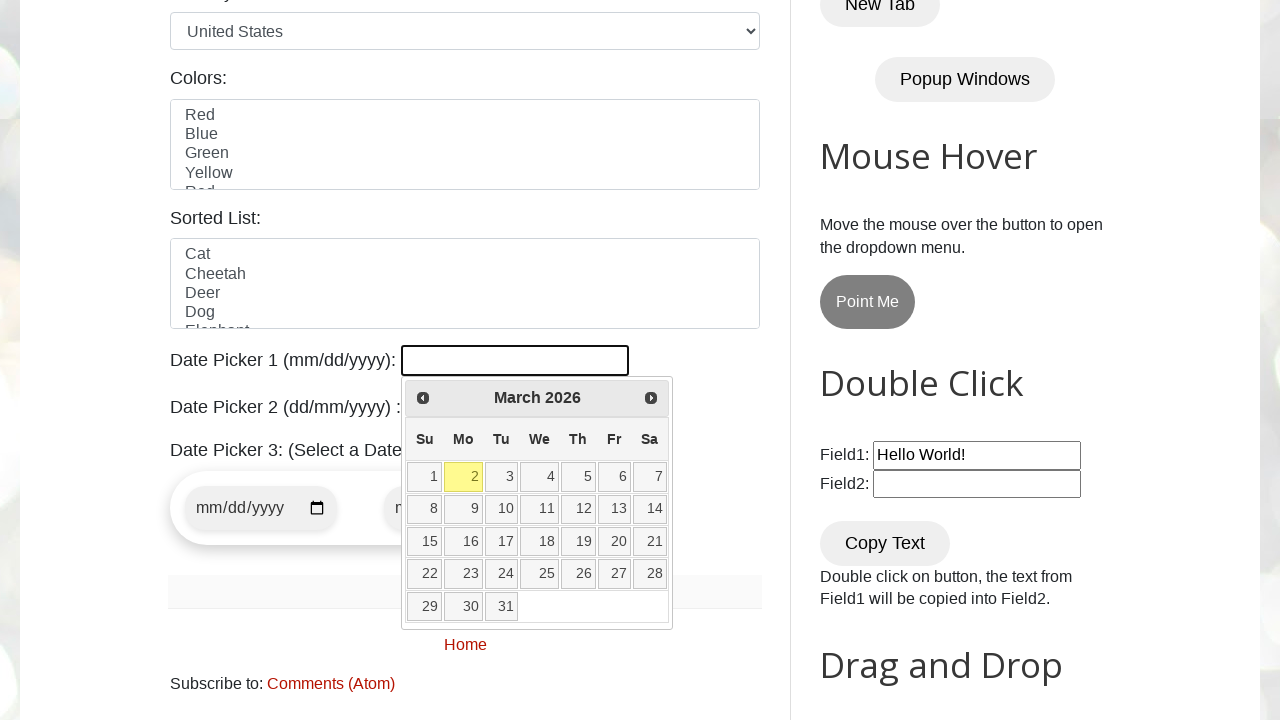

Clicked Next button to navigate to next month at (651, 398) on [title="Next"]
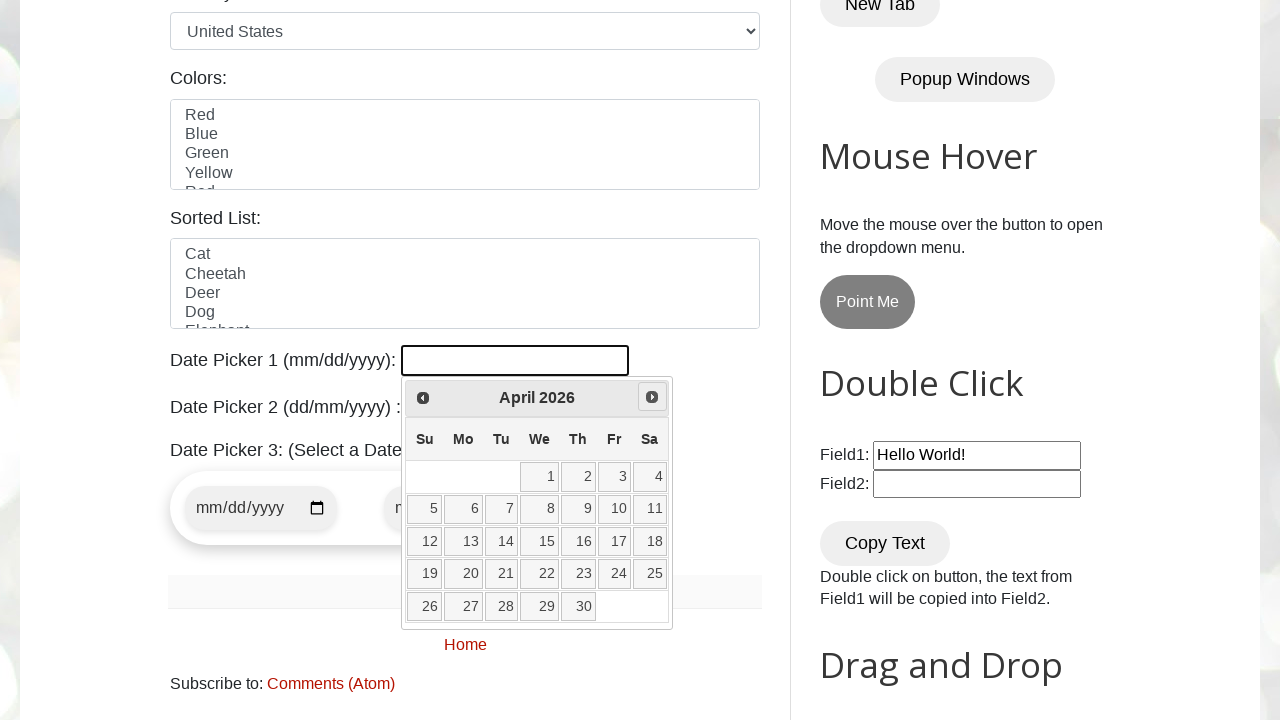

Checked calendar position: April 2026
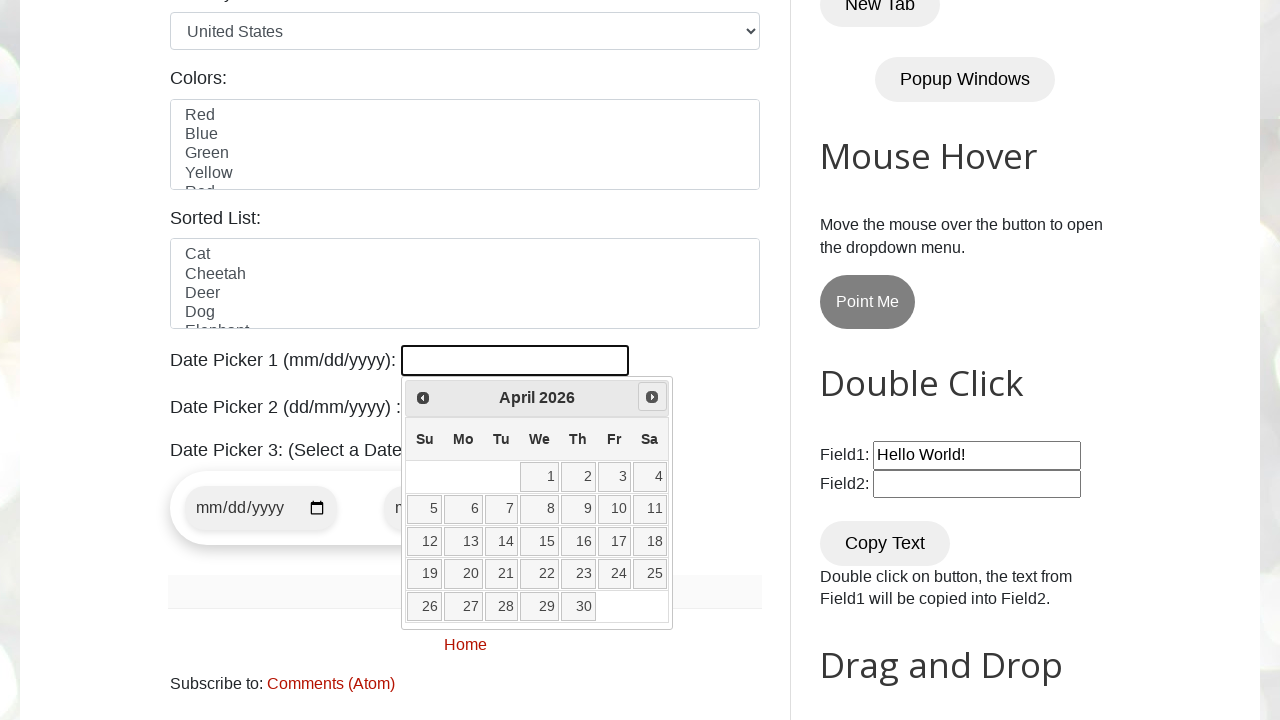

Clicked Next button to navigate to next month at (652, 397) on [title="Next"]
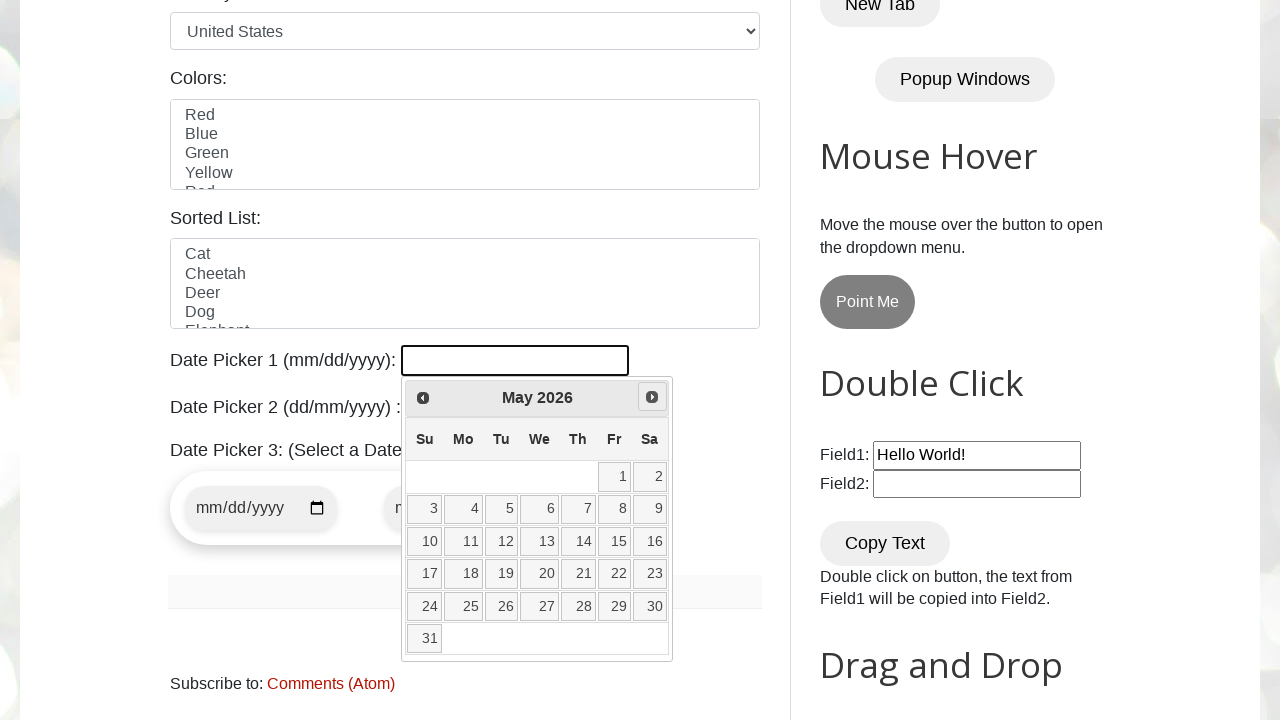

Checked calendar position: May 2026
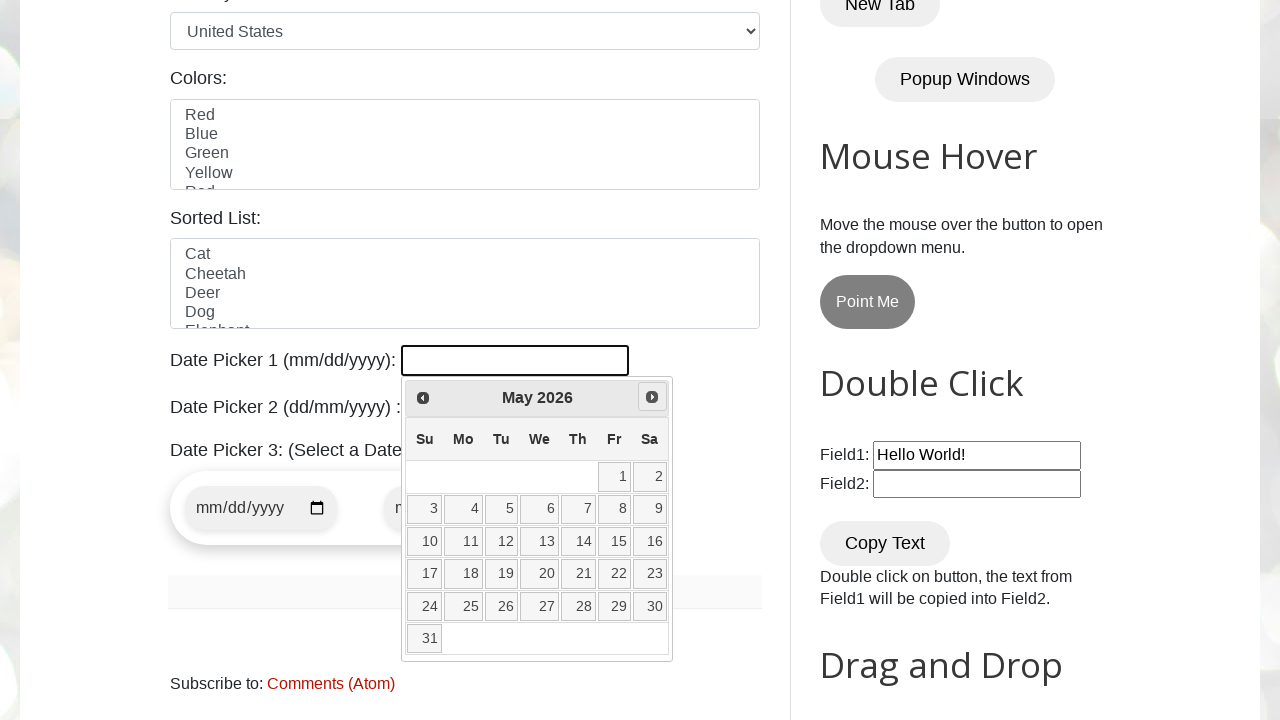

Clicked Next button to navigate to next month at (652, 397) on [title="Next"]
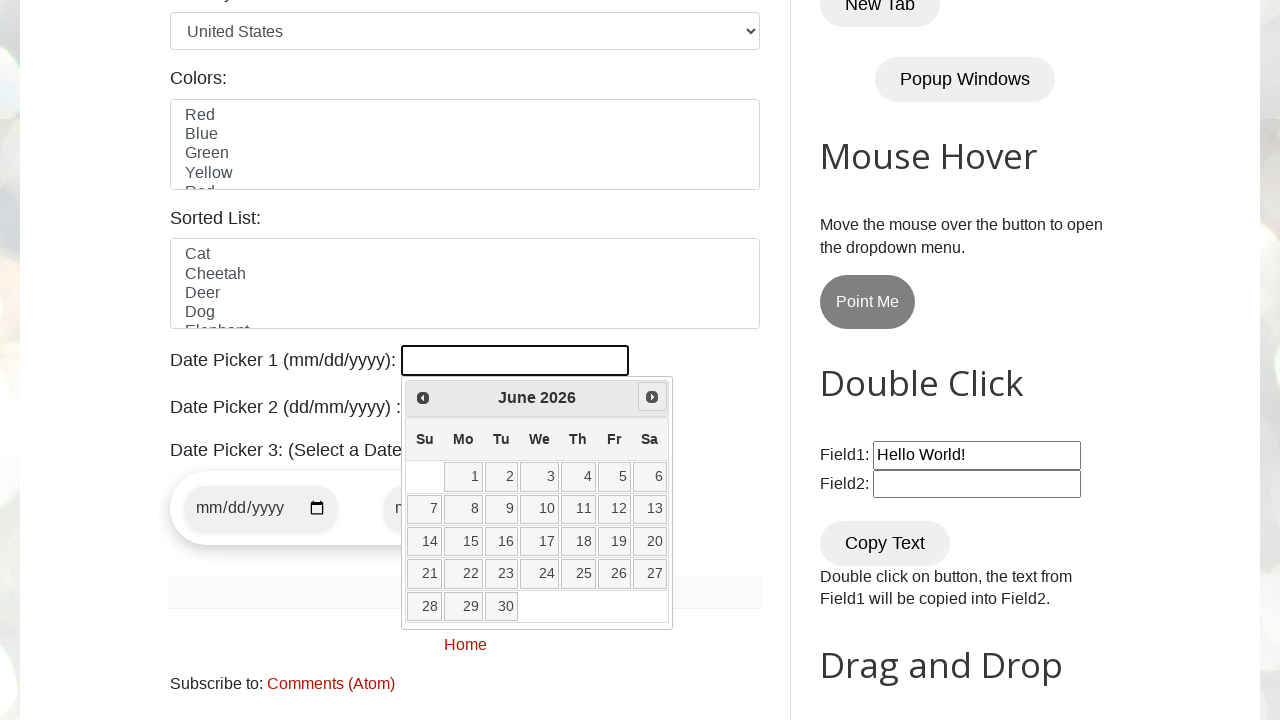

Checked calendar position: June 2026
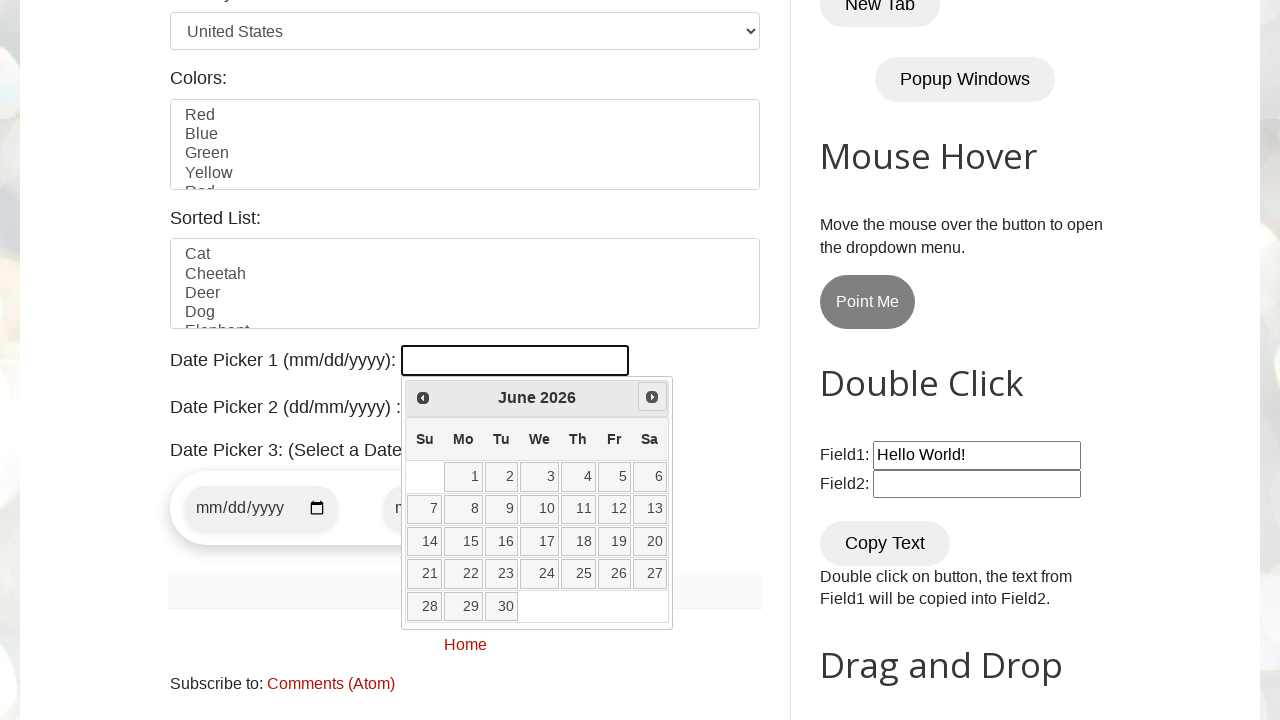

Clicked Next button to navigate to next month at (652, 397) on [title="Next"]
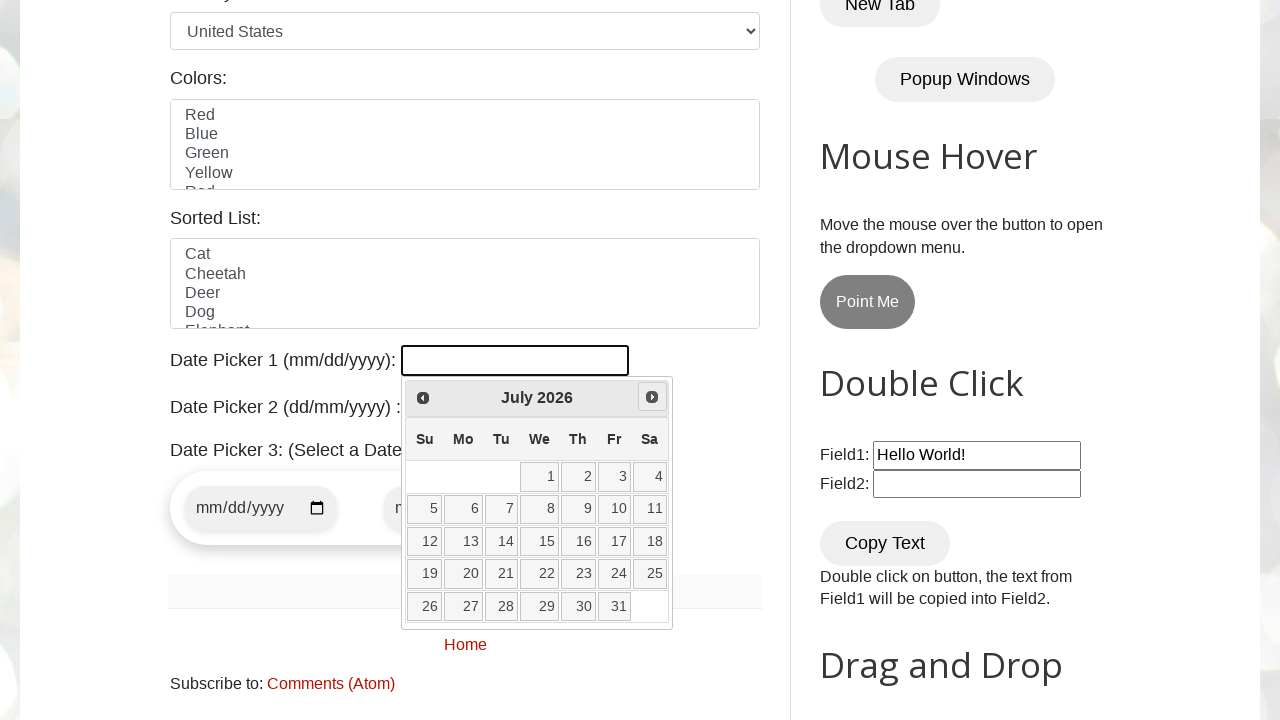

Checked calendar position: July 2026
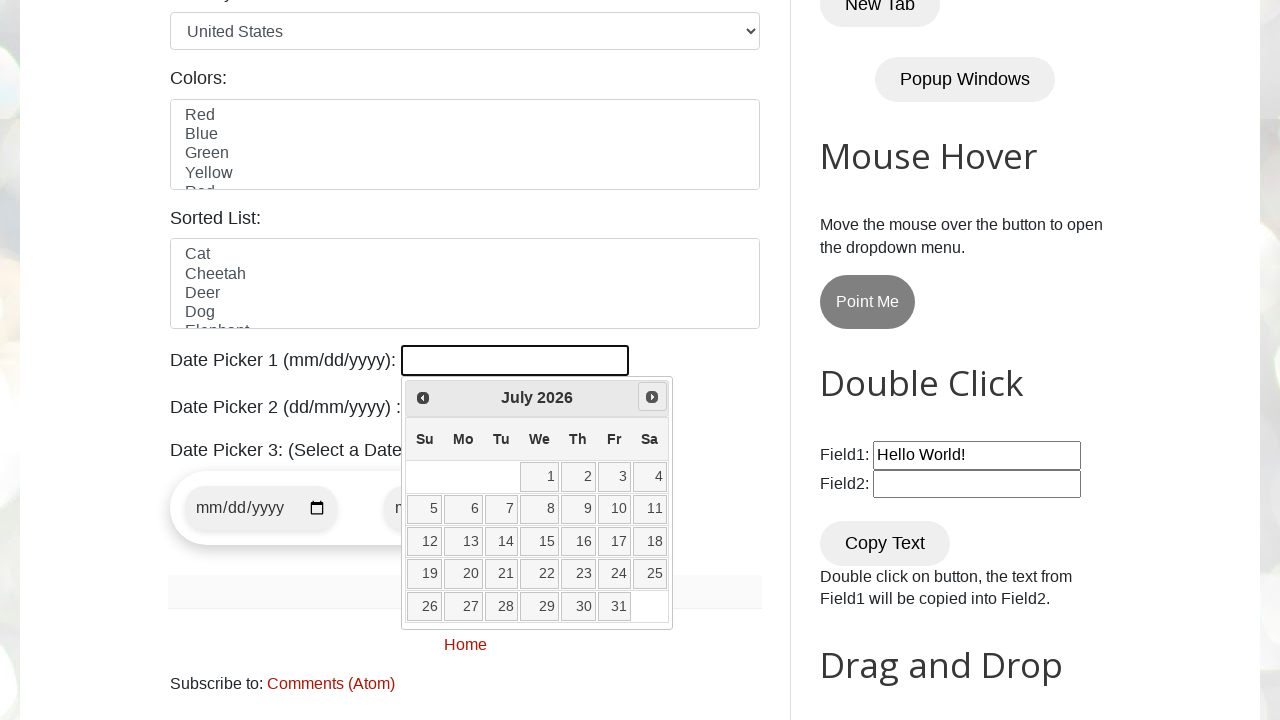

Clicked Next button to navigate to next month at (652, 397) on [title="Next"]
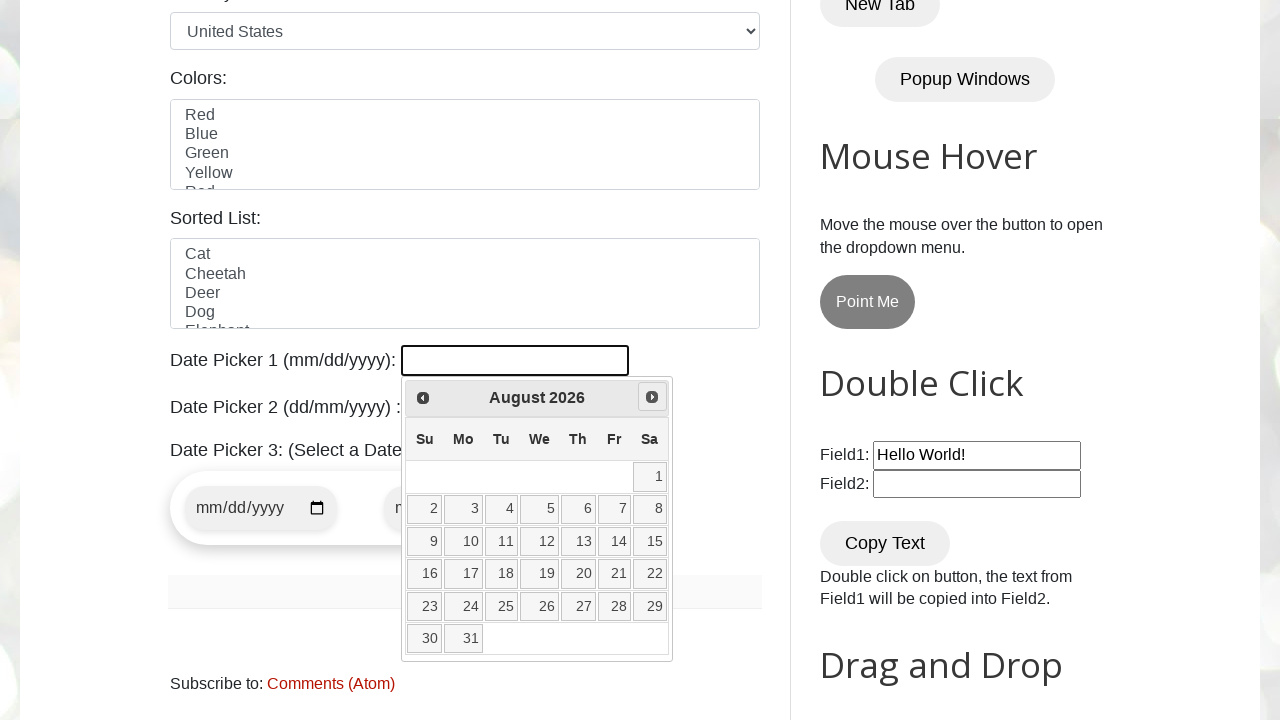

Checked calendar position: August 2026
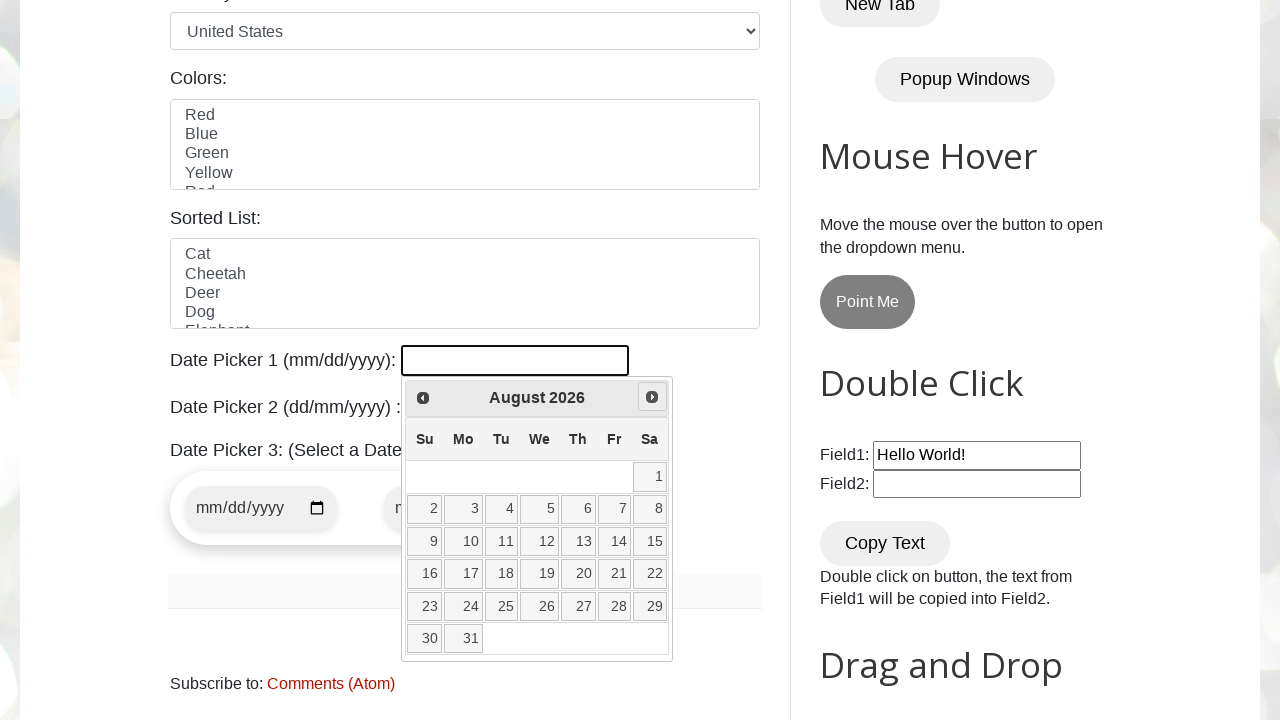

Clicked Next button to navigate to next month at (652, 397) on [title="Next"]
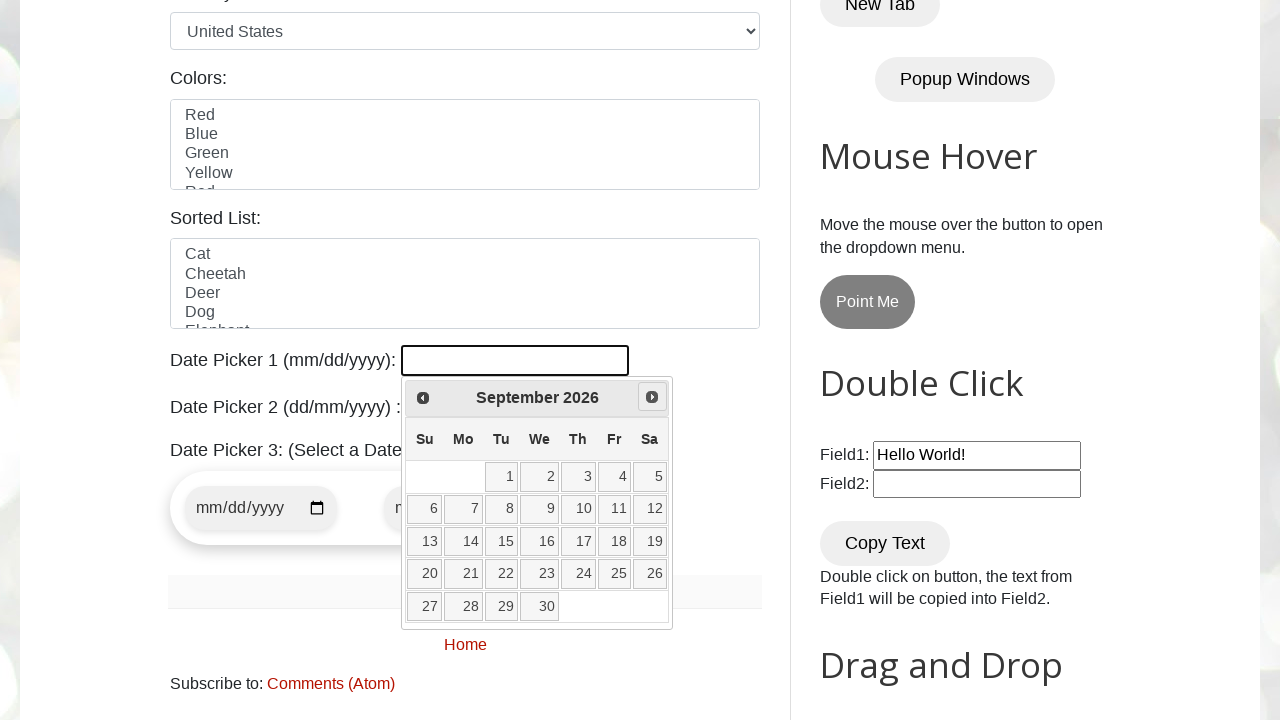

Checked calendar position: September 2026
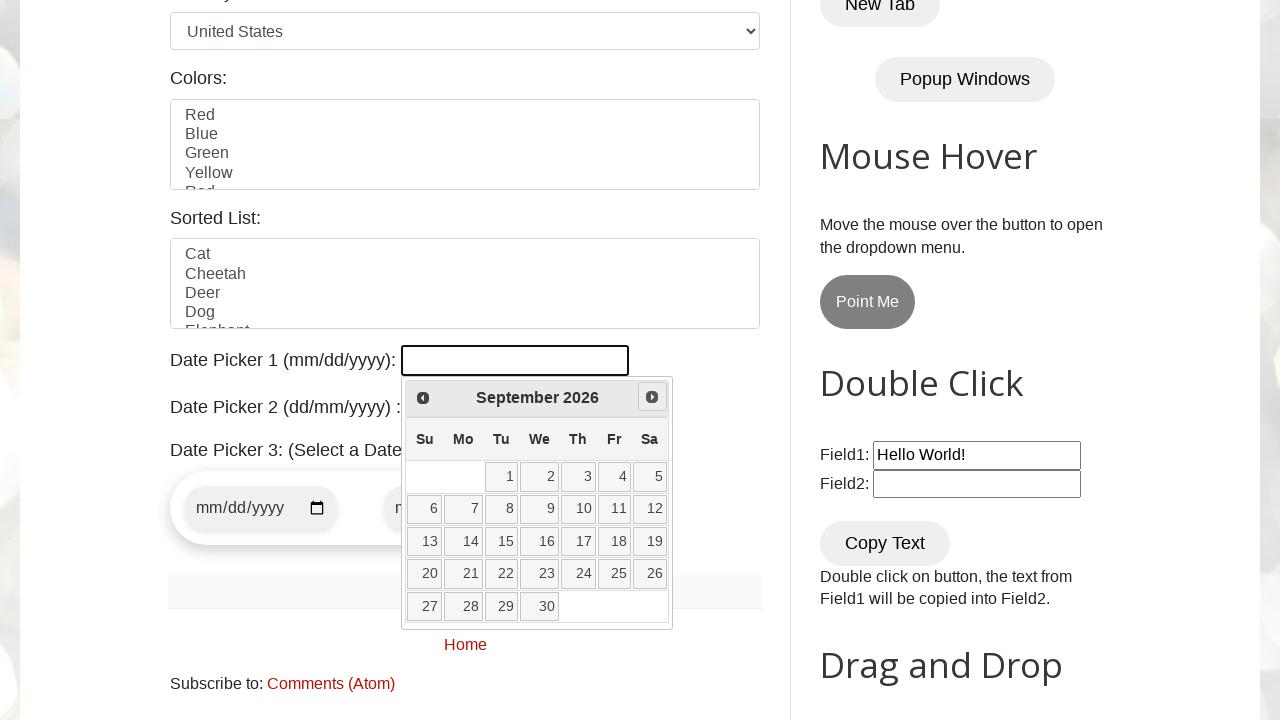

Clicked on date 15 in calendar at (502, 542) on .ui-datepicker-calendar > tbody > tr > td > a >> nth=14
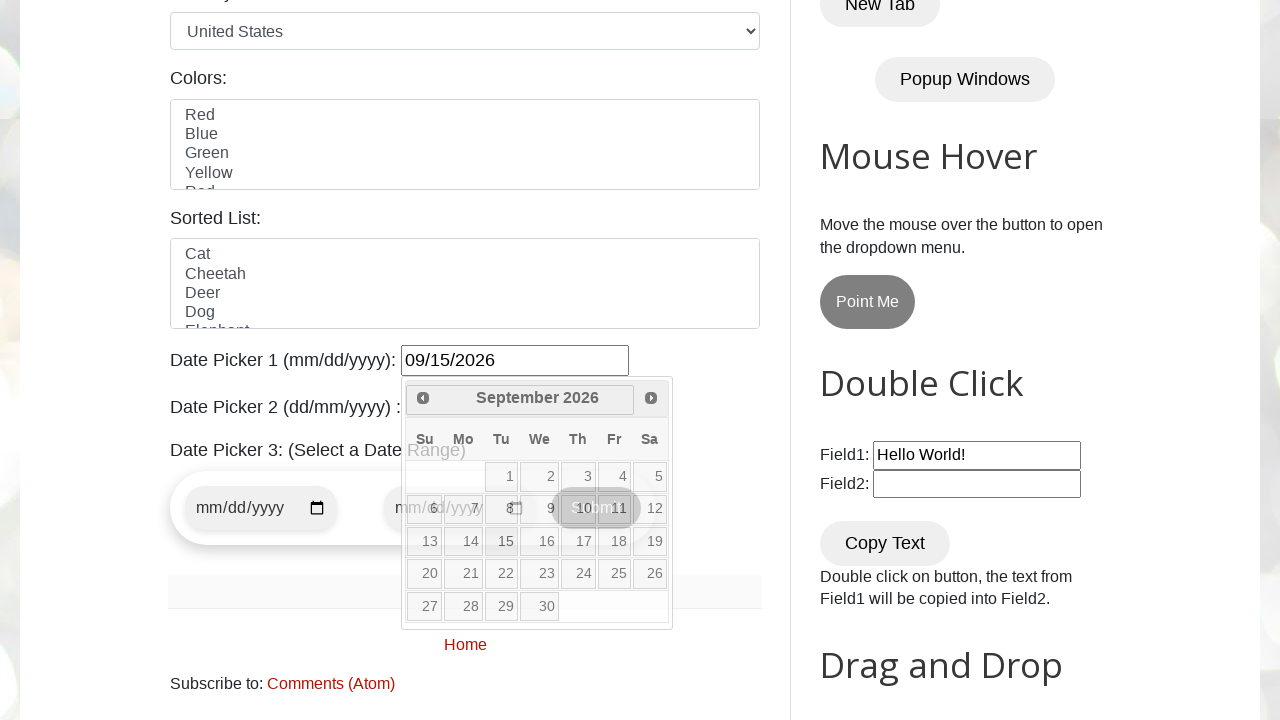

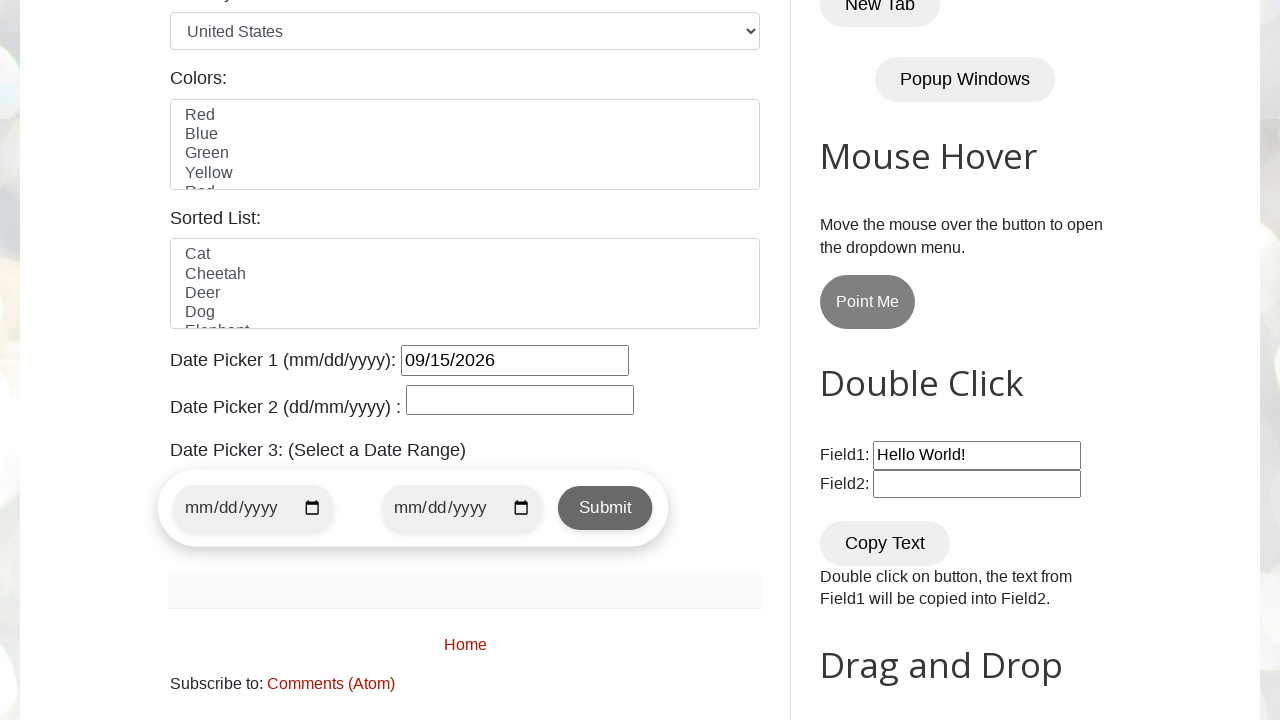